Tests different types of JavaScript alerts (simple, confirmation, and prompt) by triggering them and interacting with accept/dismiss and text input functionality

Starting URL: http://demo.automationtesting.in/Alerts.html

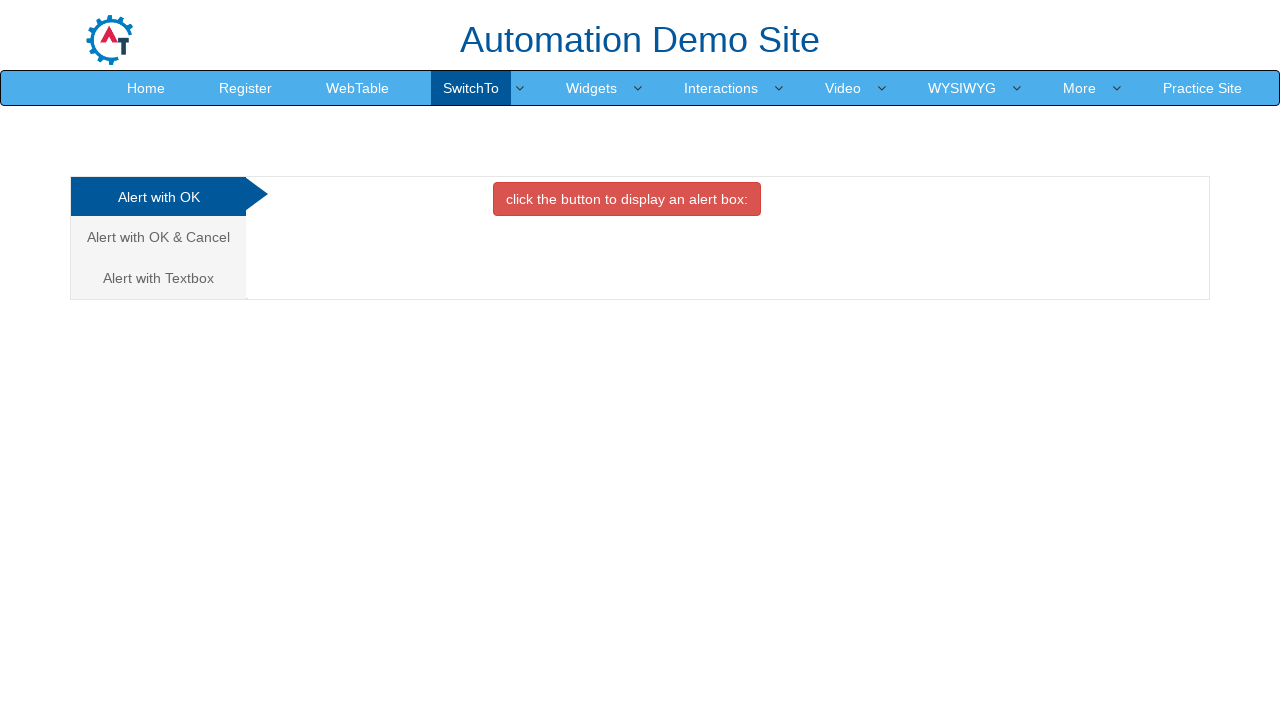

Clicked button to trigger simple alert at (627, 199) on button.btn.btn-danger
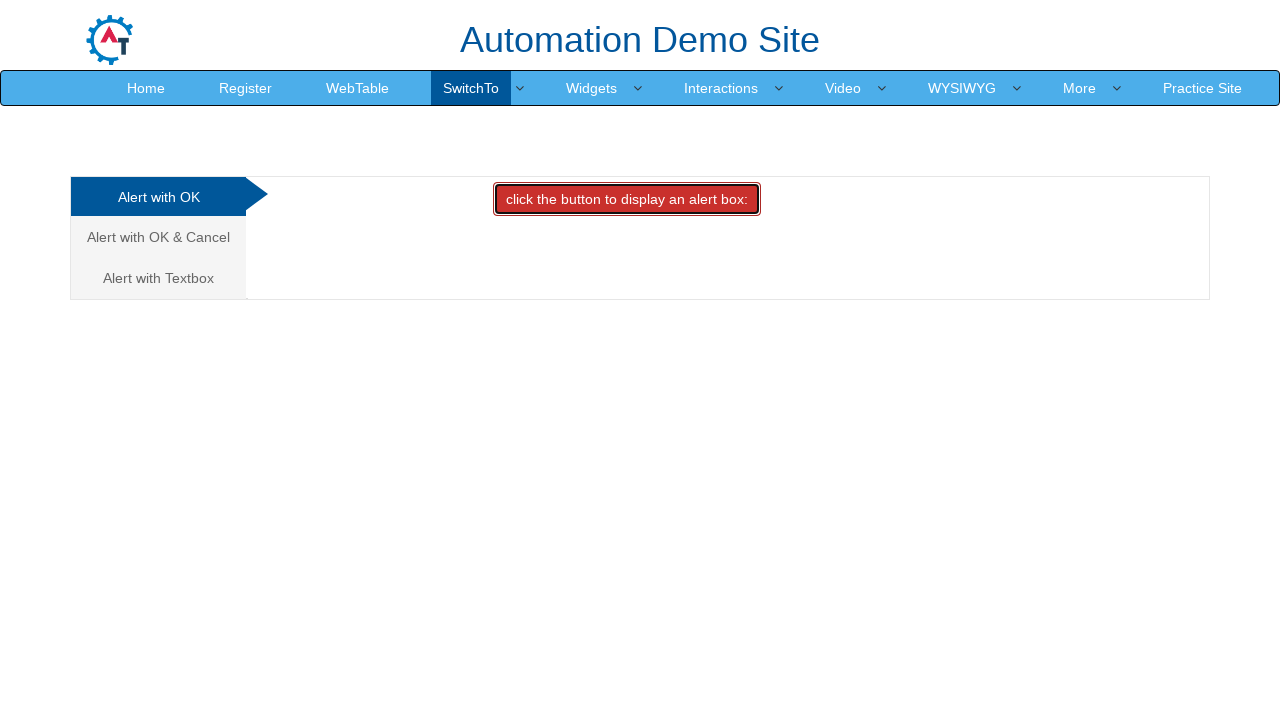

Set up dialog handler to accept alerts
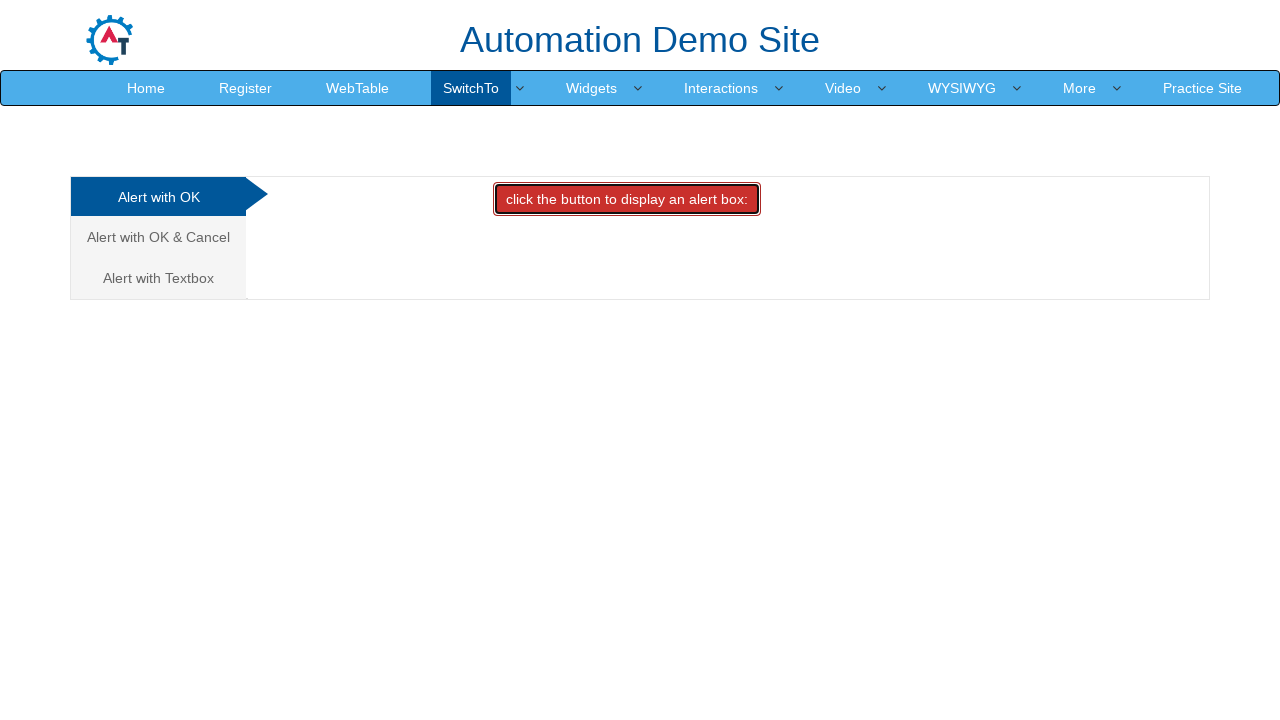

Navigated to confirmation alert tab at (158, 237) on (//a[@class='analystic'])[2]
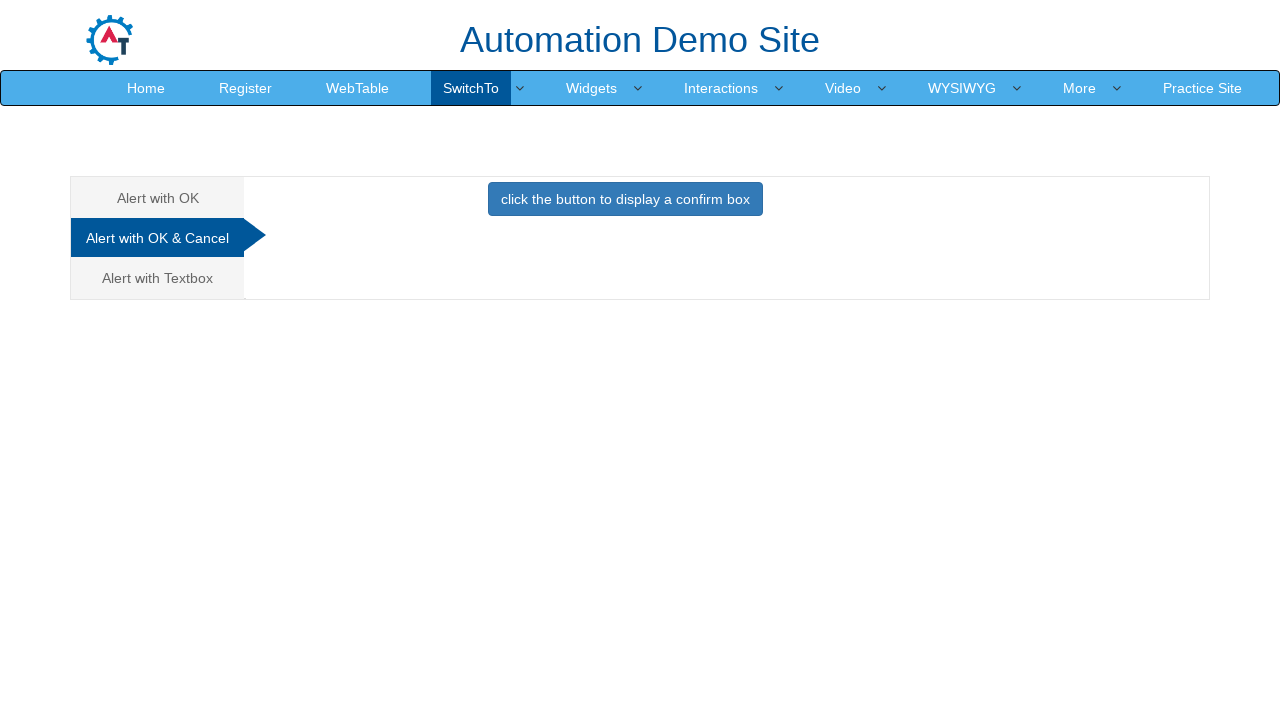

Clicked button to trigger confirmation alert at (625, 199) on button.btn.btn-primary
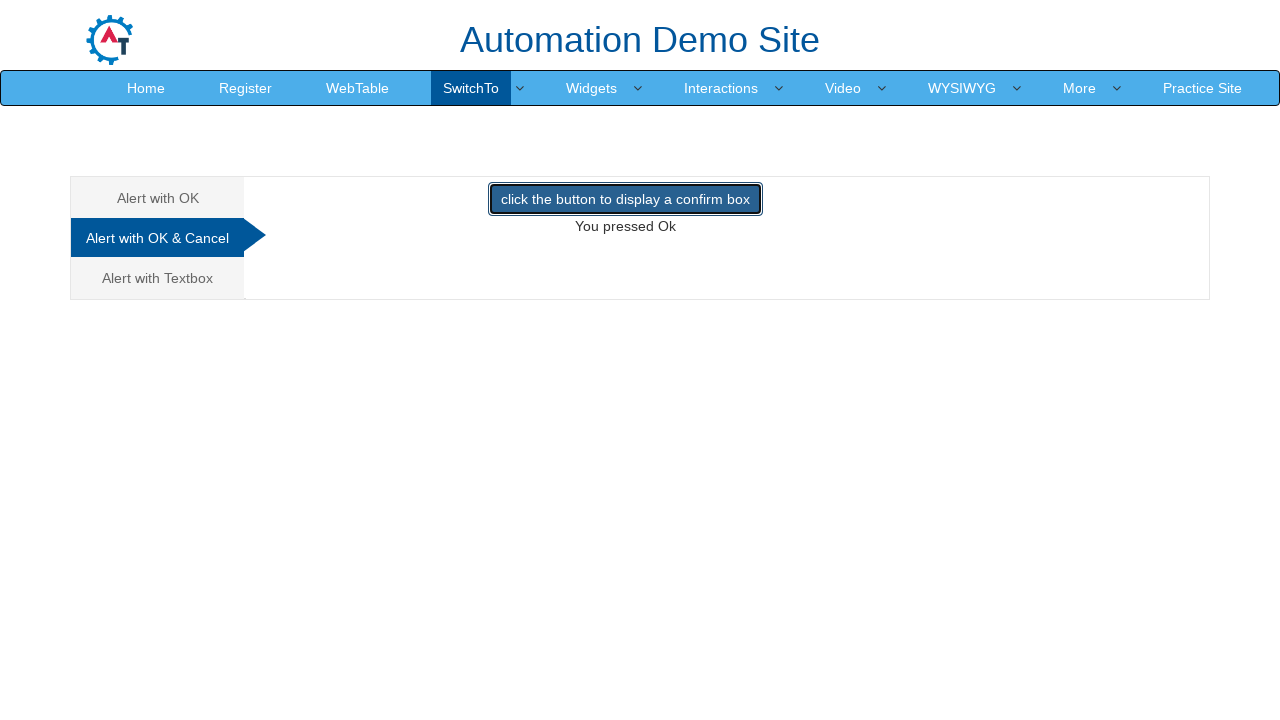

Navigated to prompt alert tab at (158, 278) on (//a[@class='analystic'])[3]
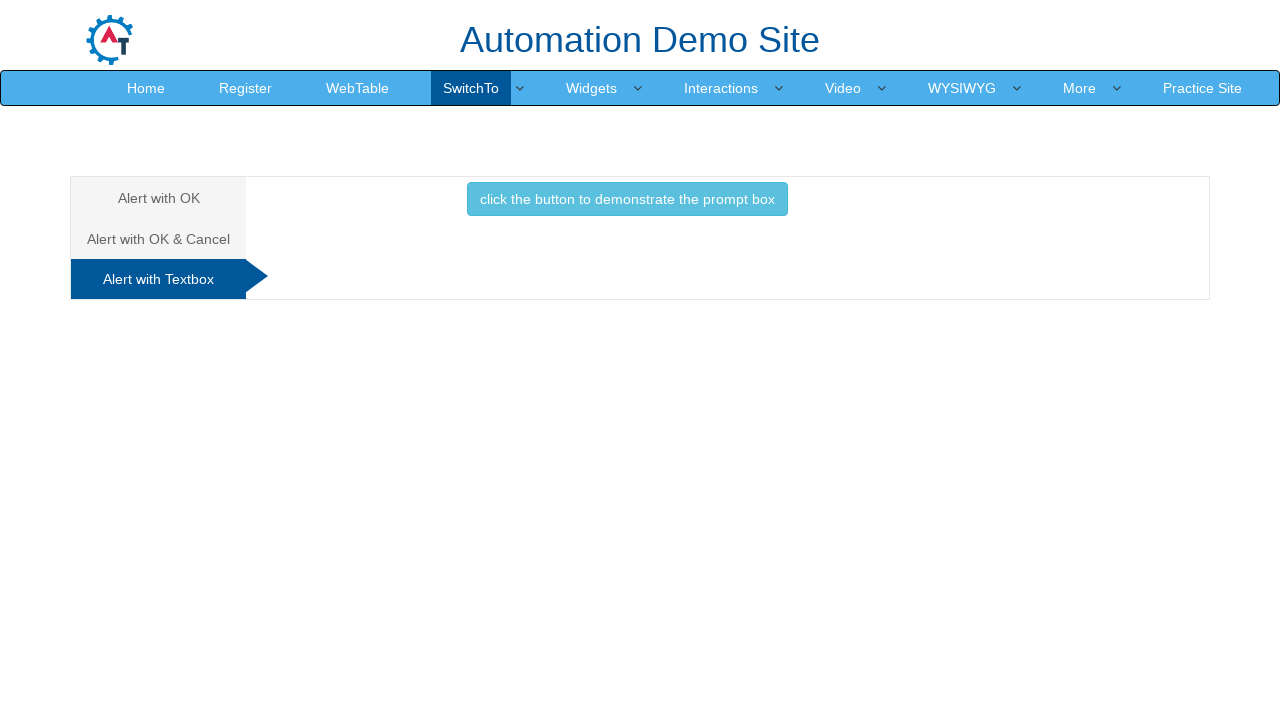

Clicked button to trigger prompt alert at (627, 199) on button.btn.btn-info
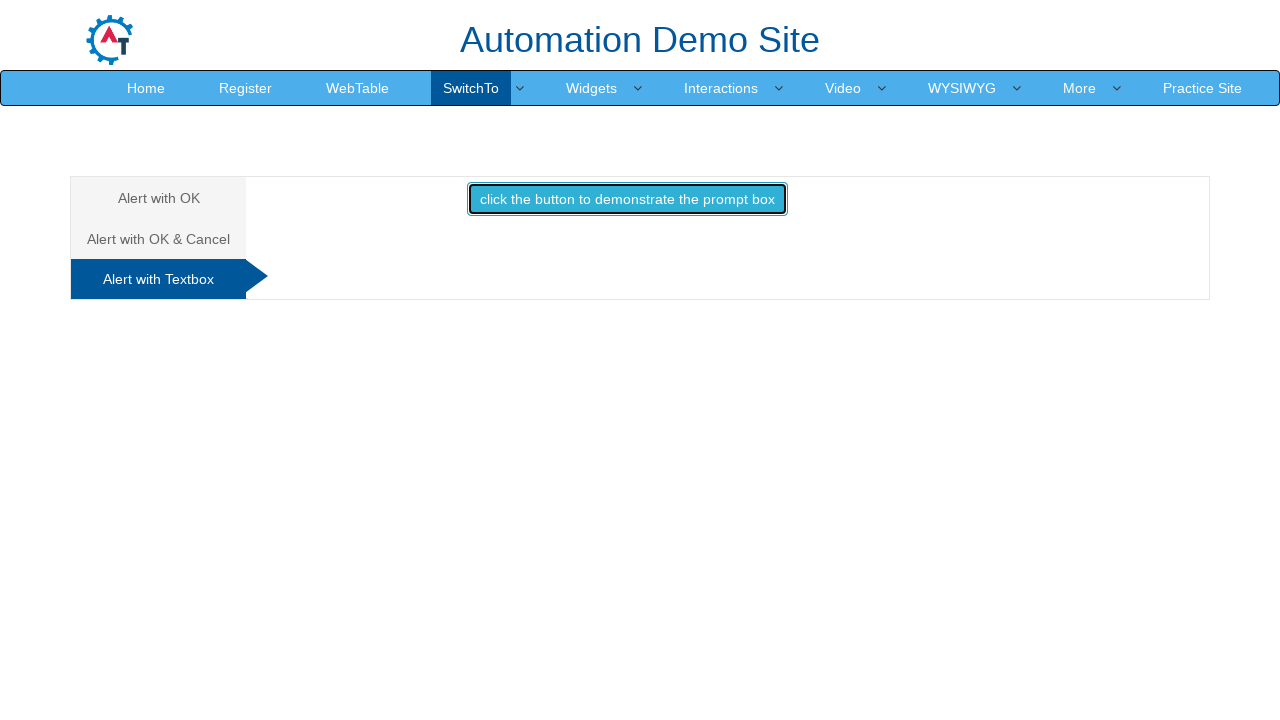

Set up dialog handler to accept prompt with 'ok' text
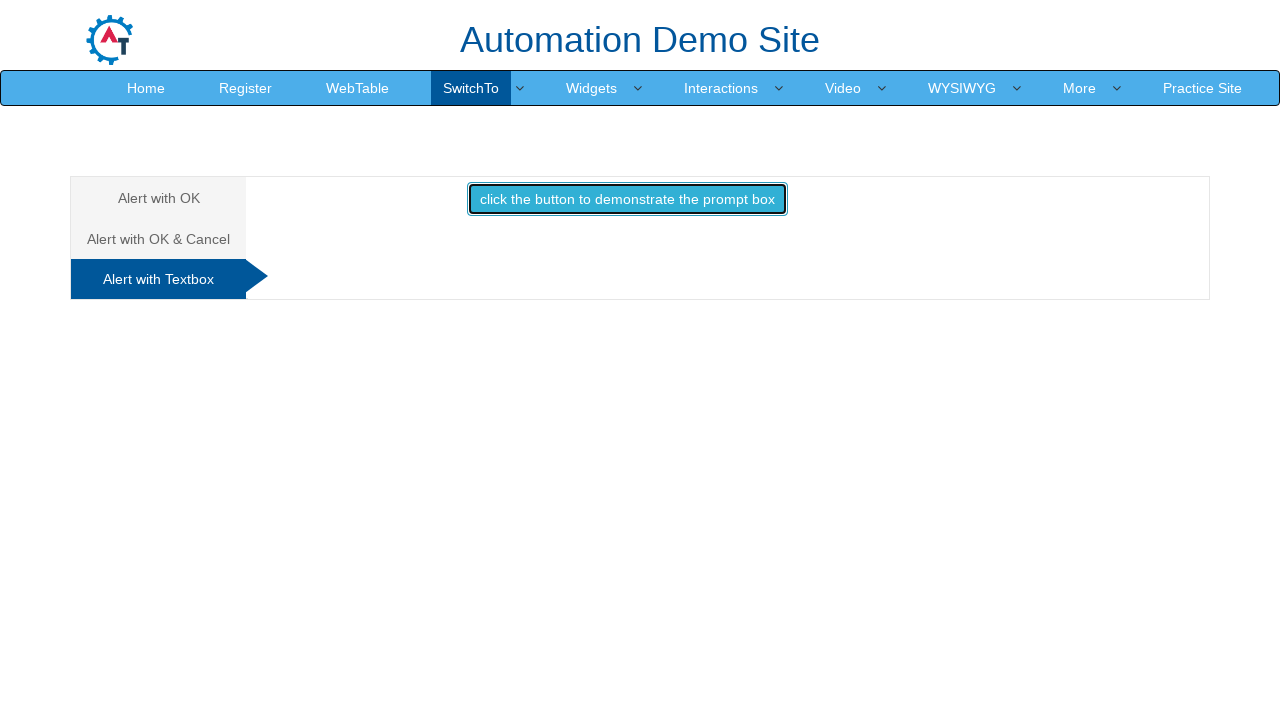

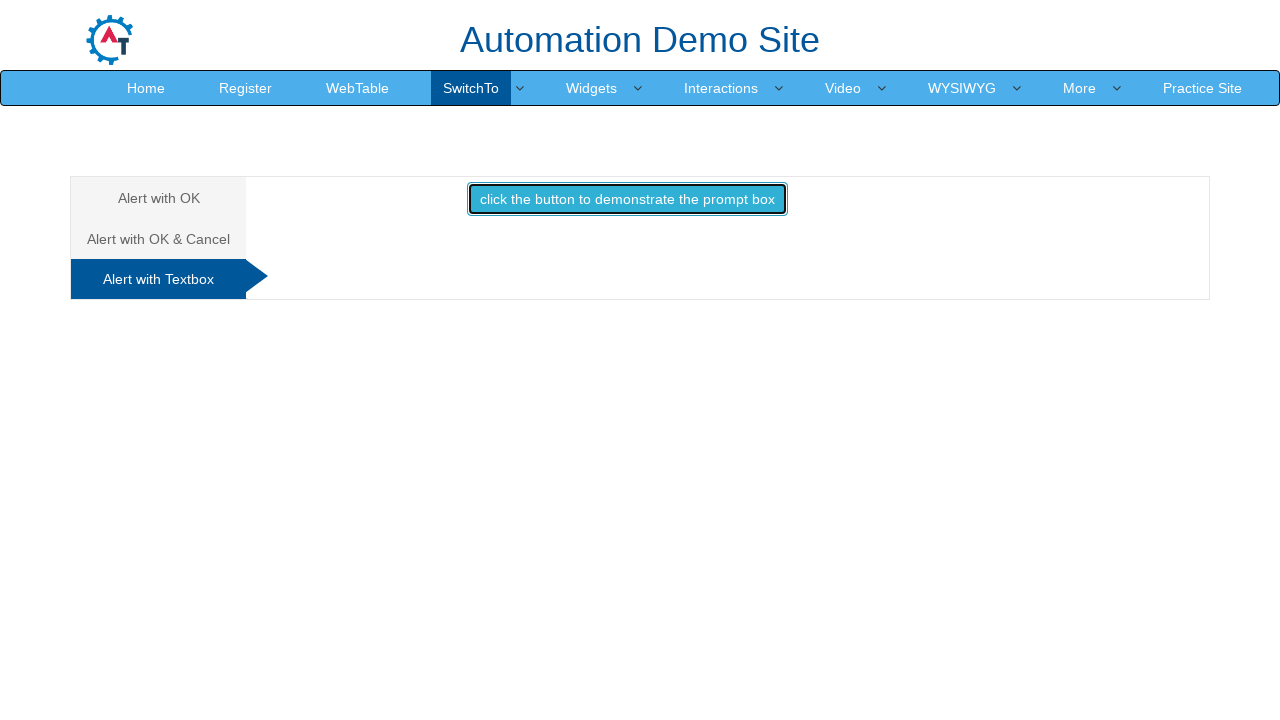